Tests infinite scroll functionality by scrolling 750 pixels down 10 times using JavaScript execution, then scrolling 750 pixels up 10 times to return to the top.

Starting URL: https://practice.cydeo.com/infinite_scroll

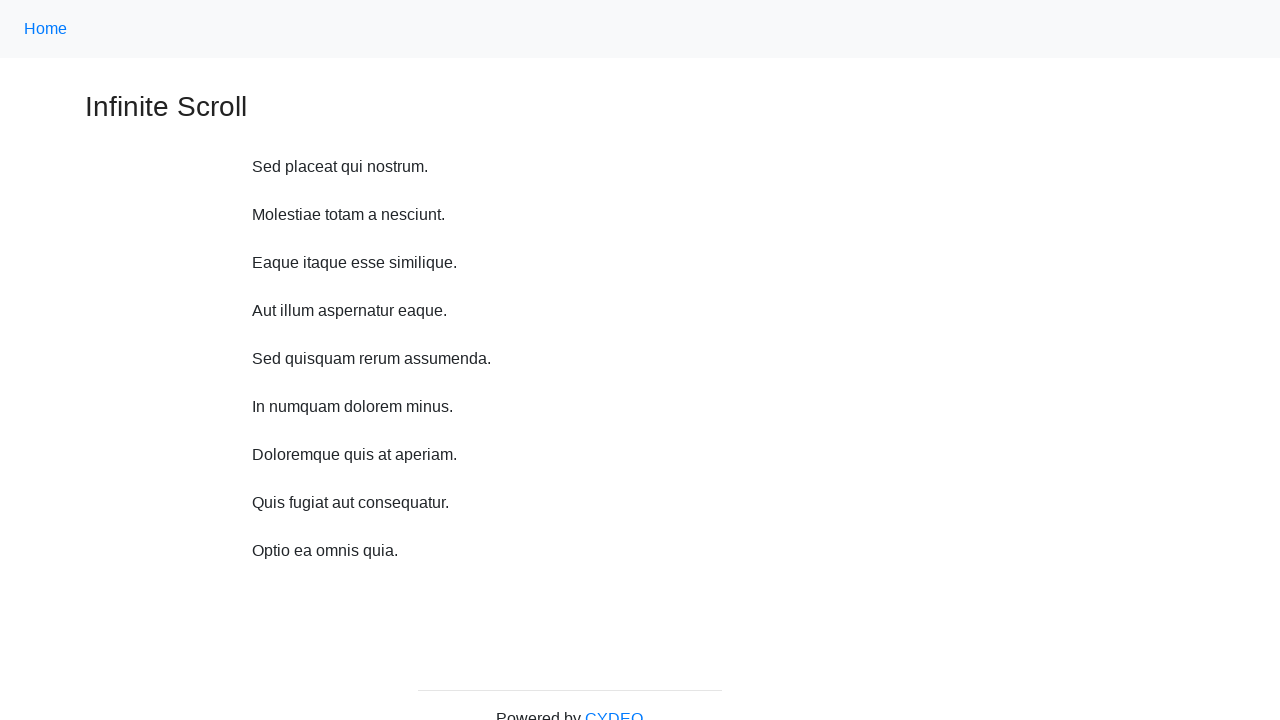

Waited 2 seconds for page to load
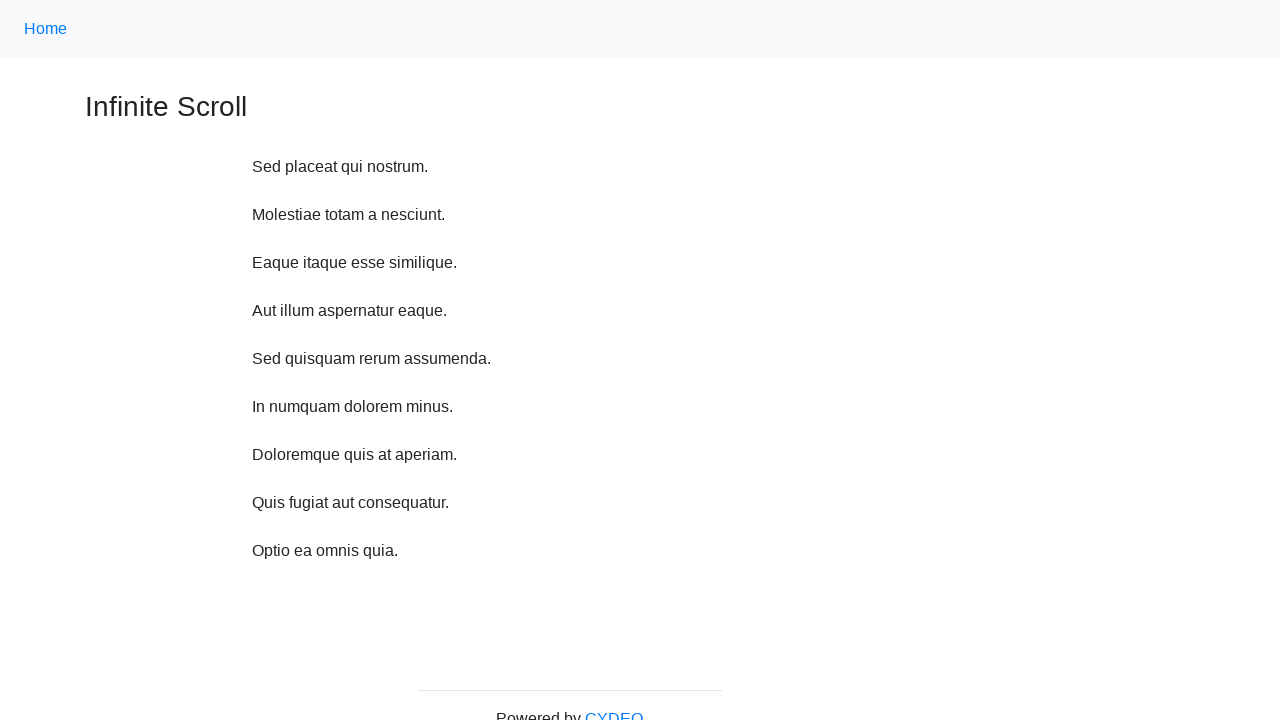

Scrolled down 750 pixels (iteration 1/10)
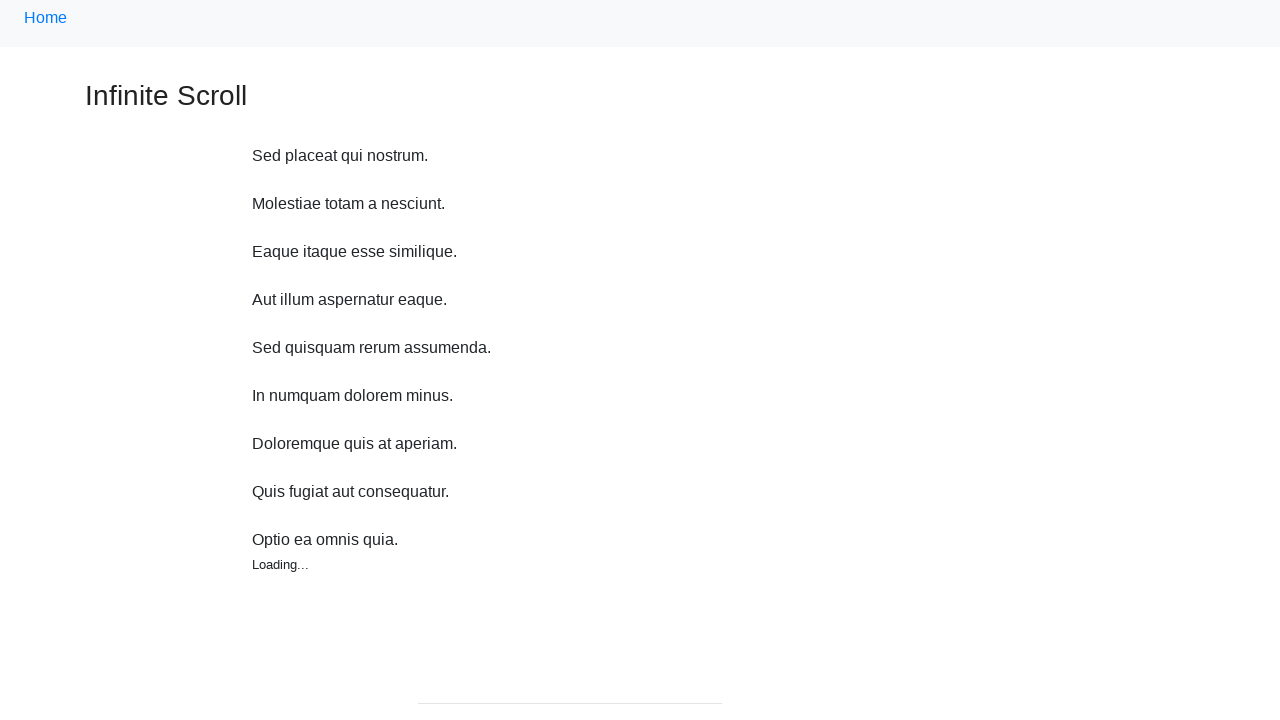

Scrolled down 750 pixels (iteration 2/10)
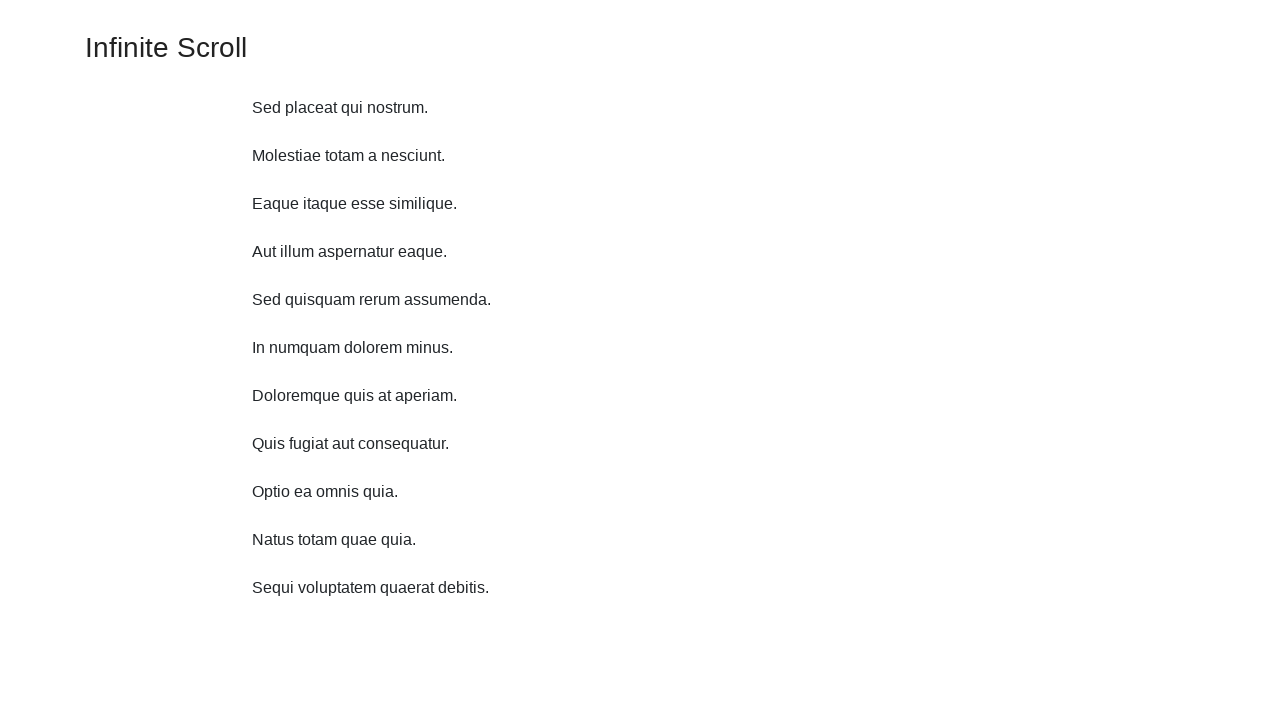

Scrolled down 750 pixels (iteration 3/10)
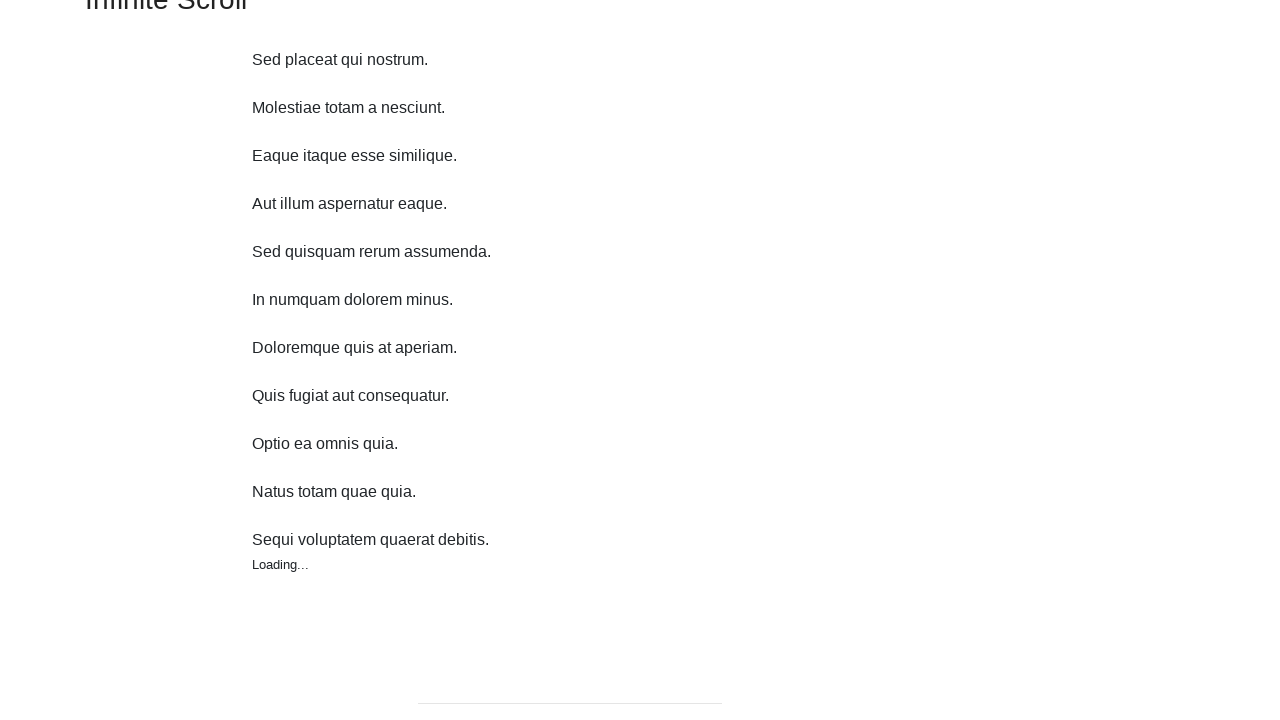

Scrolled down 750 pixels (iteration 4/10)
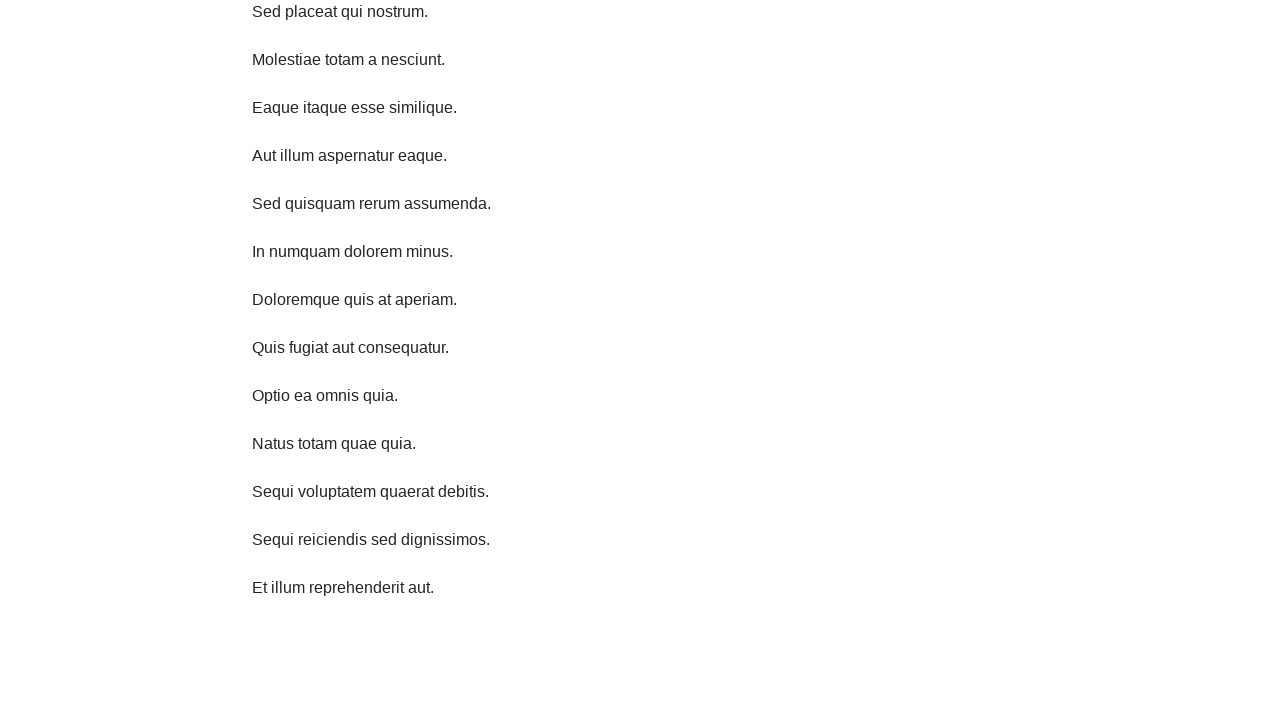

Scrolled down 750 pixels (iteration 5/10)
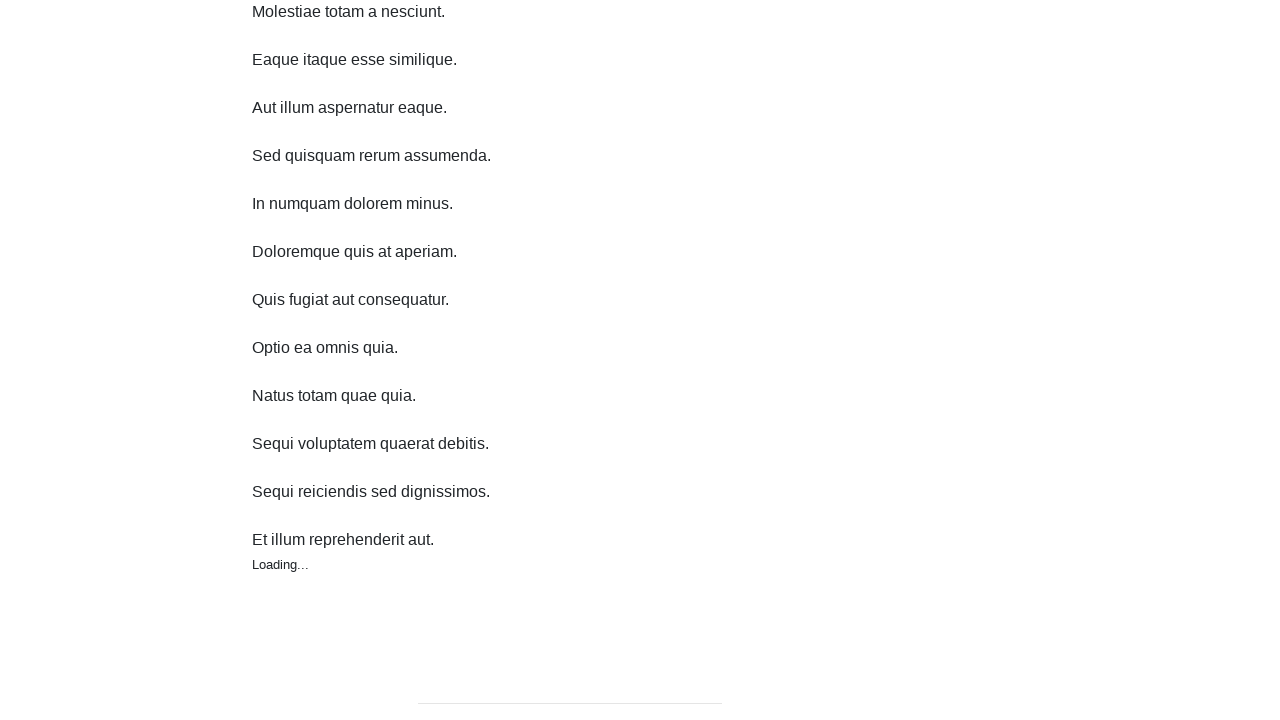

Scrolled down 750 pixels (iteration 6/10)
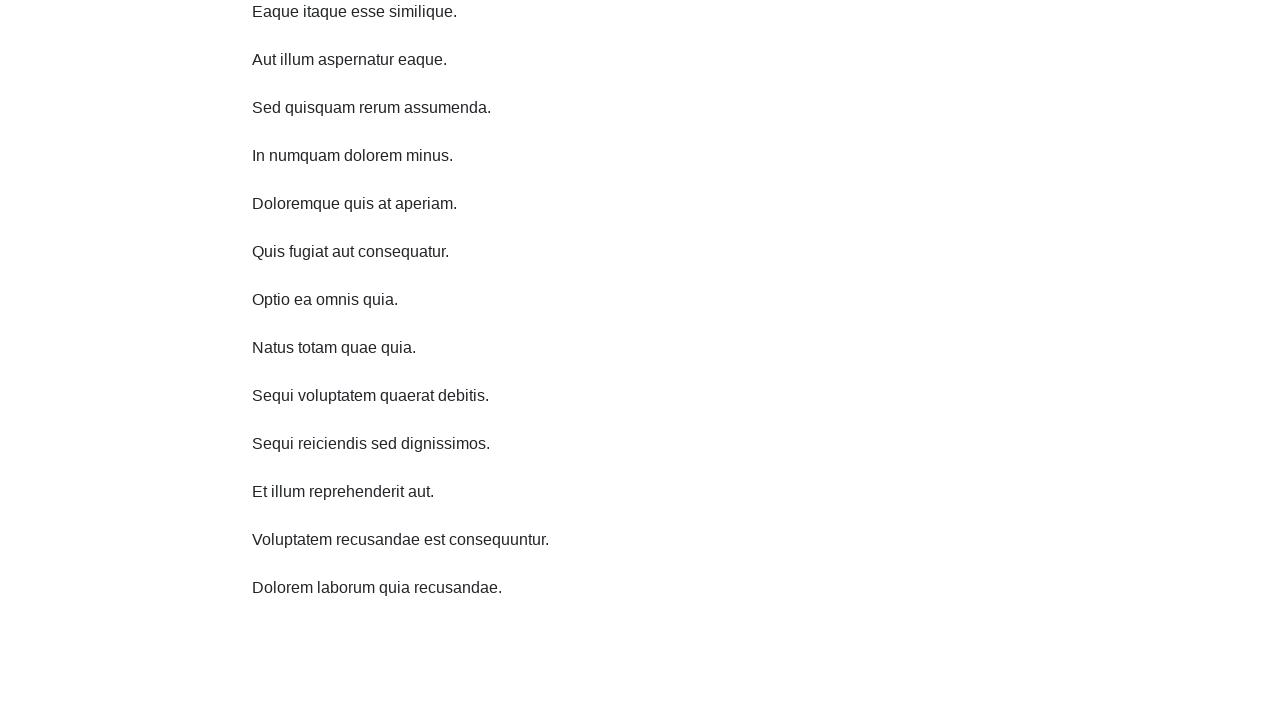

Scrolled down 750 pixels (iteration 7/10)
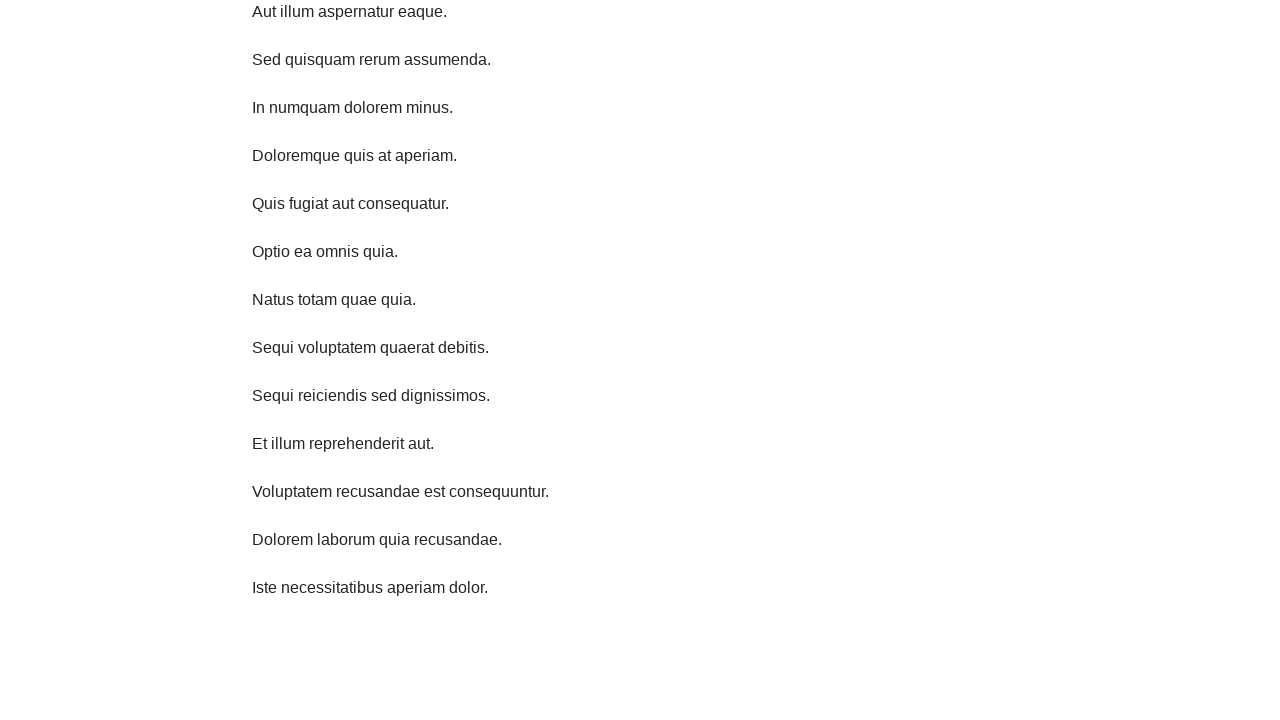

Scrolled down 750 pixels (iteration 8/10)
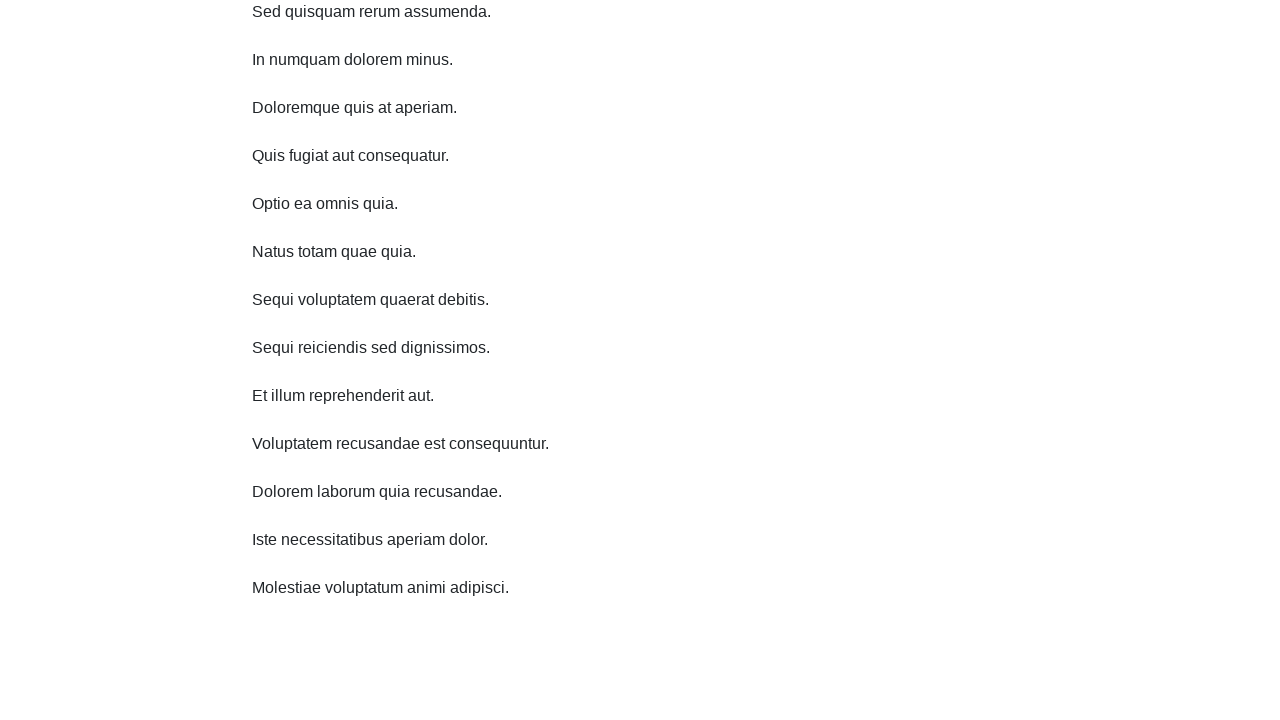

Scrolled down 750 pixels (iteration 9/10)
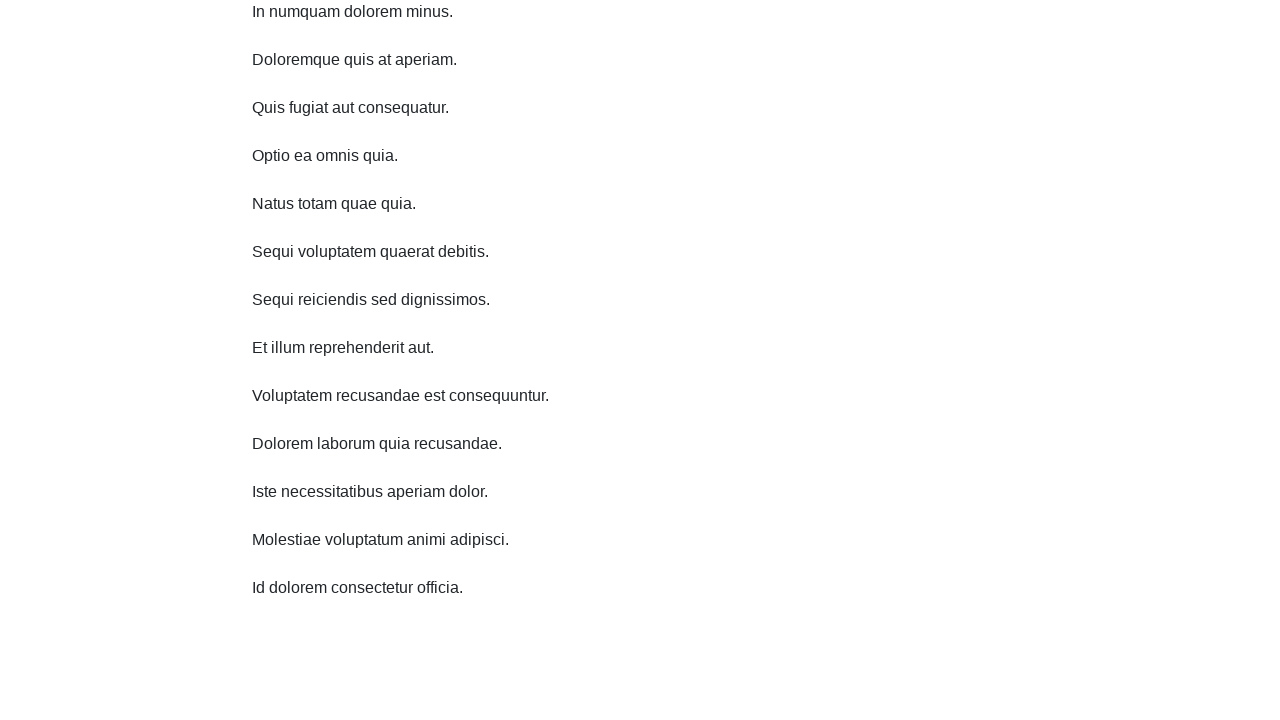

Scrolled down 750 pixels (iteration 10/10)
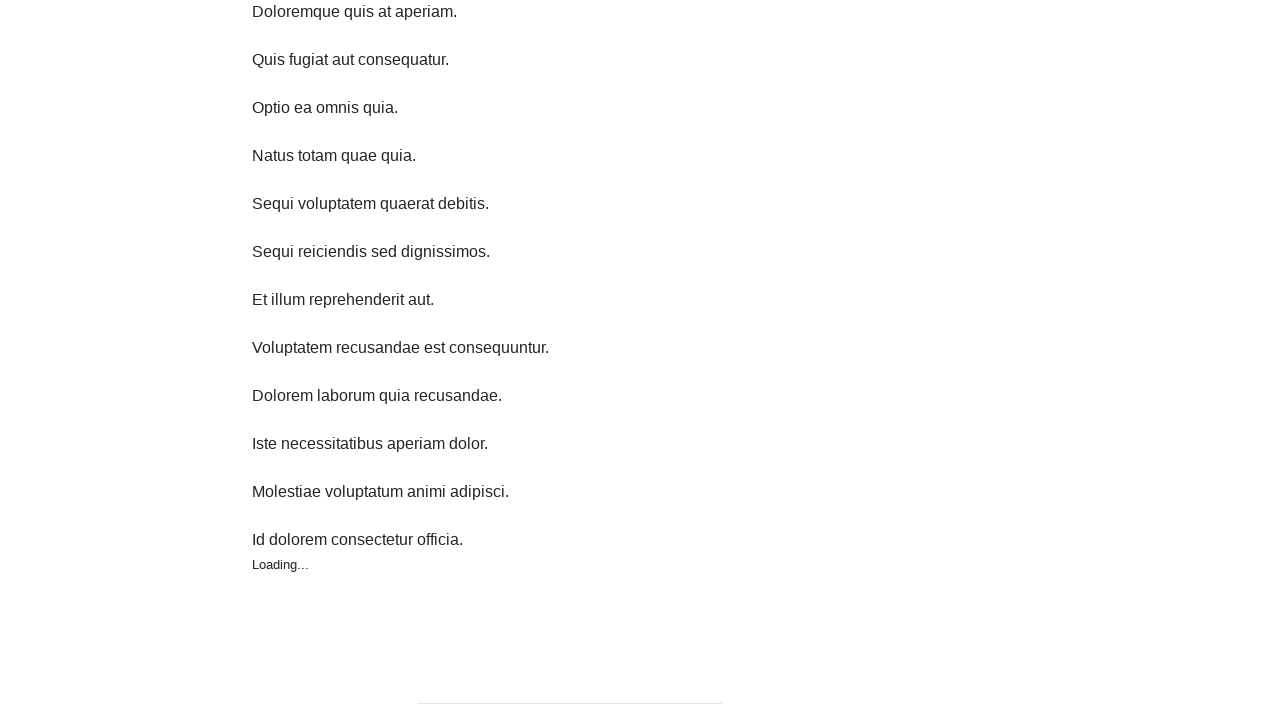

Scrolled up 750 pixels (iteration 1/10)
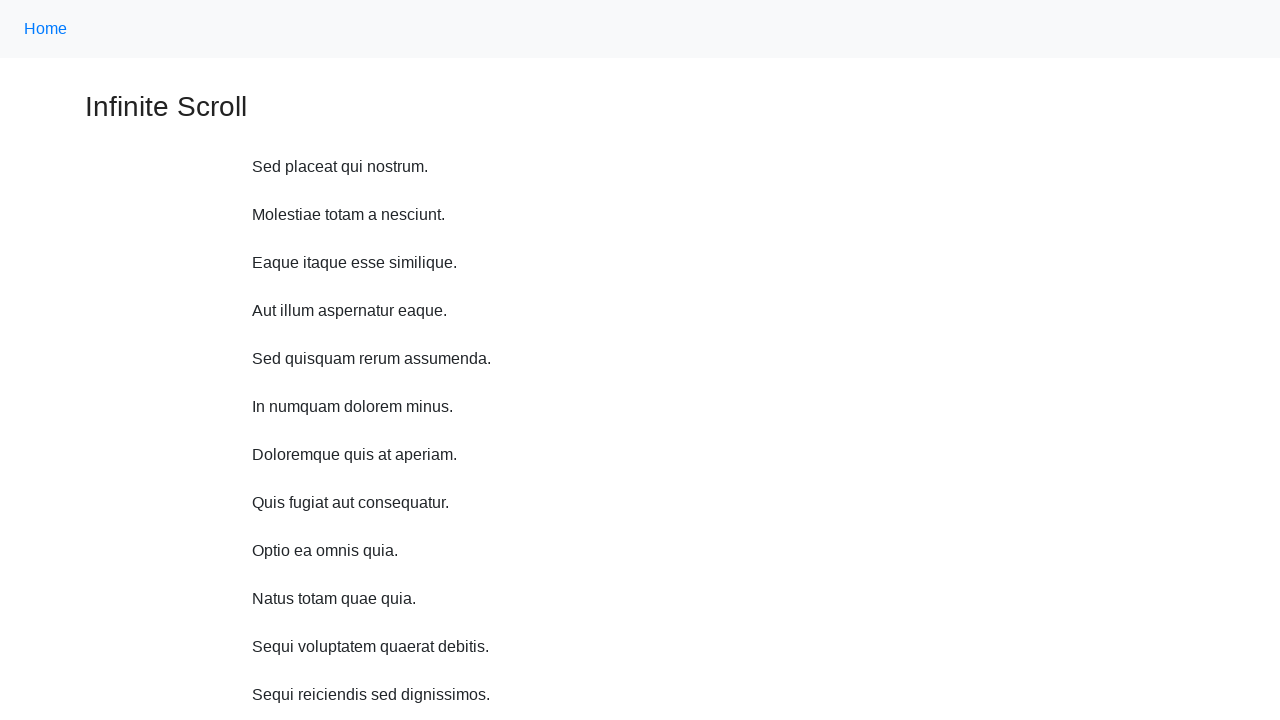

Scrolled up 750 pixels (iteration 2/10)
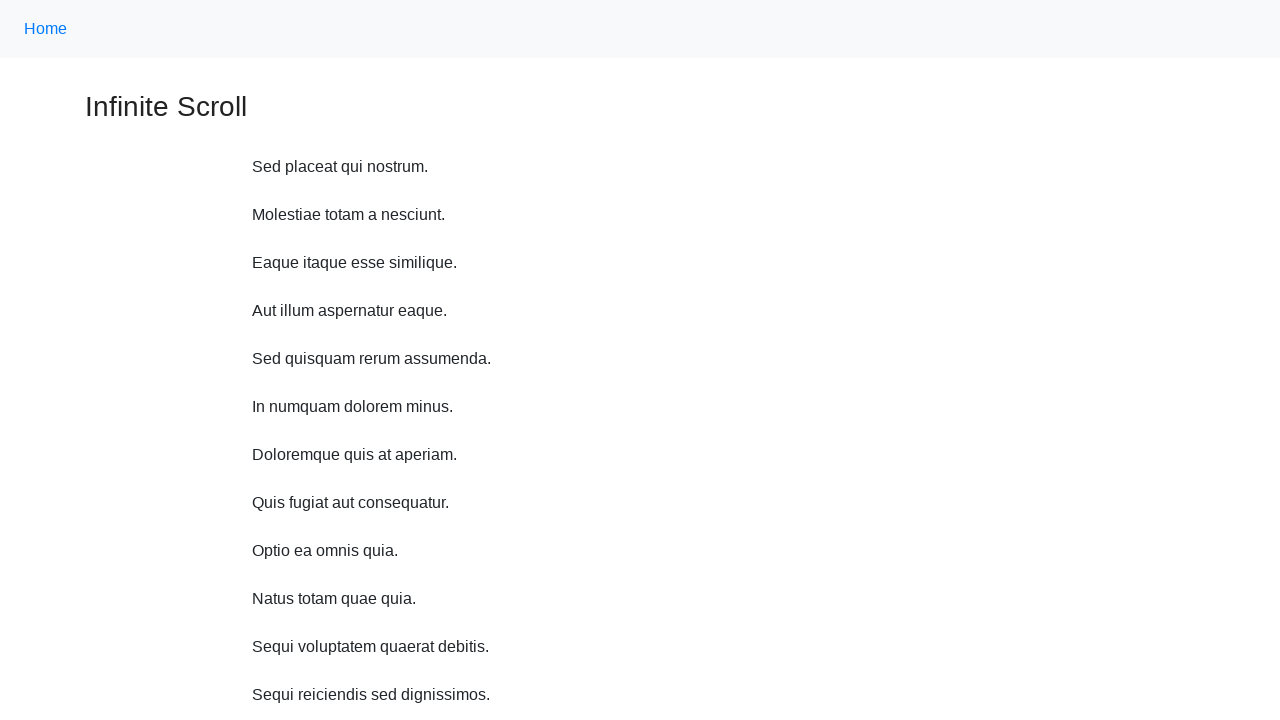

Scrolled up 750 pixels (iteration 3/10)
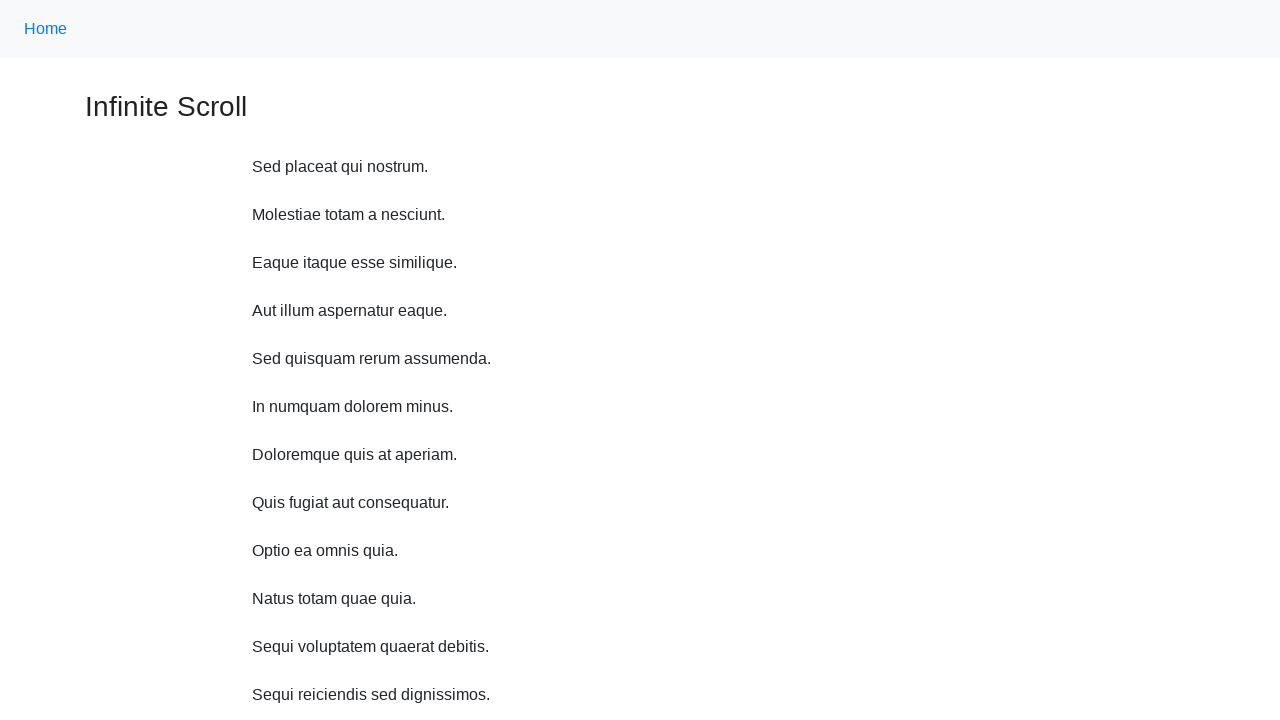

Scrolled up 750 pixels (iteration 4/10)
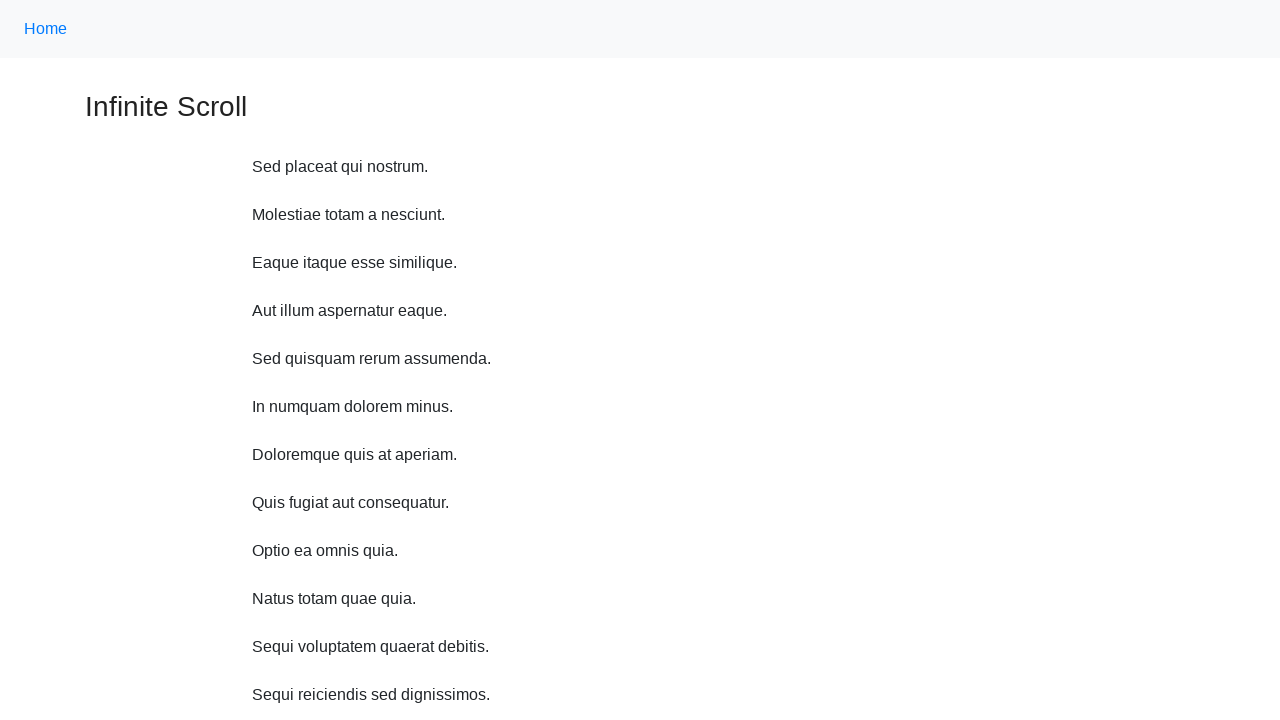

Scrolled up 750 pixels (iteration 5/10)
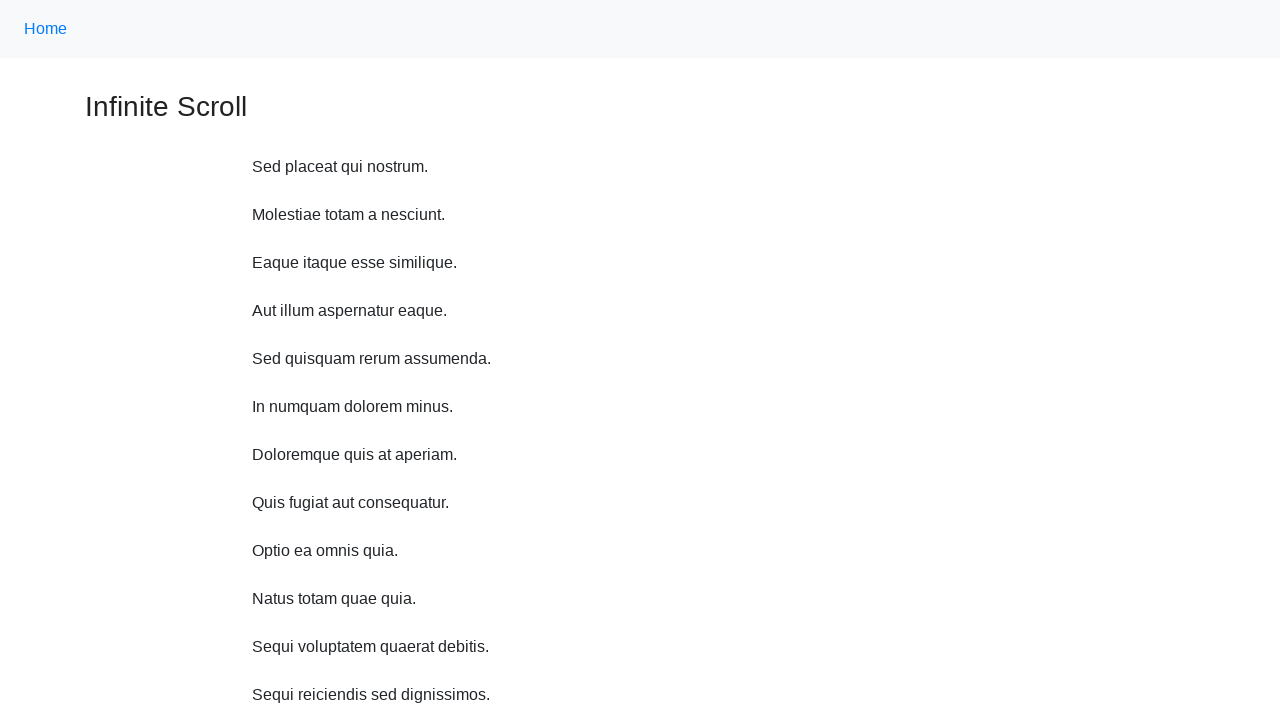

Scrolled up 750 pixels (iteration 6/10)
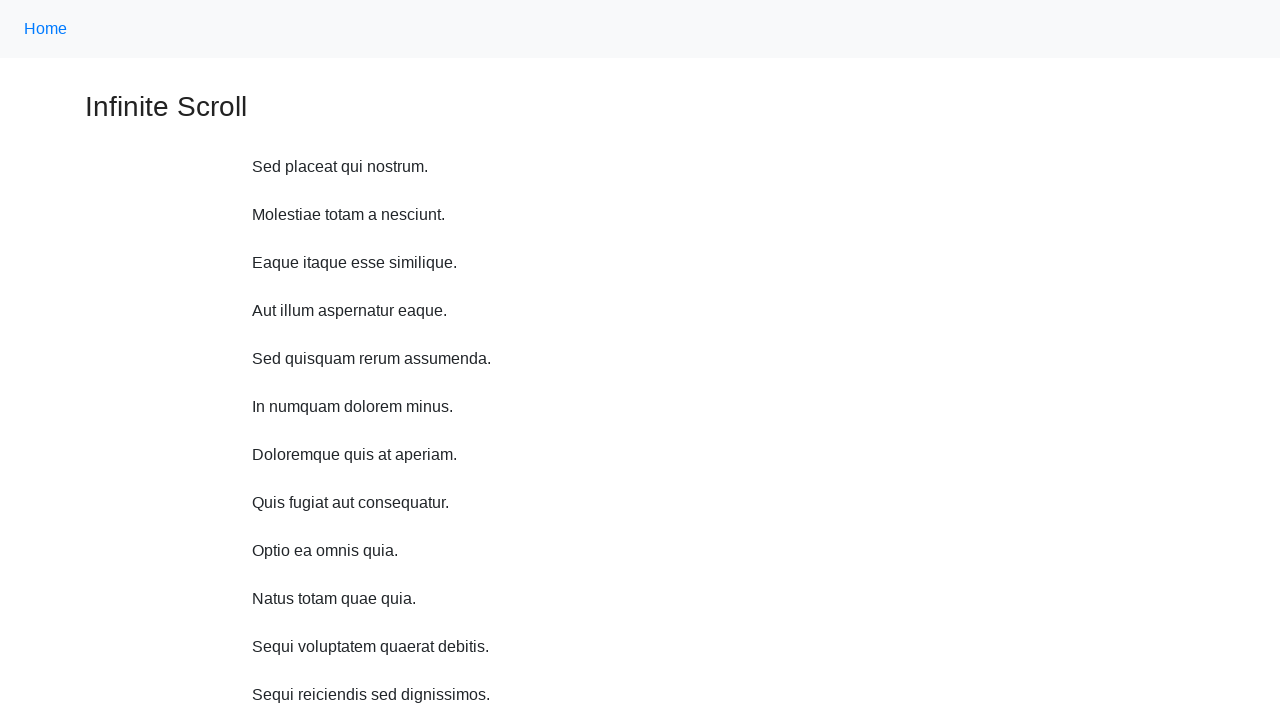

Scrolled up 750 pixels (iteration 7/10)
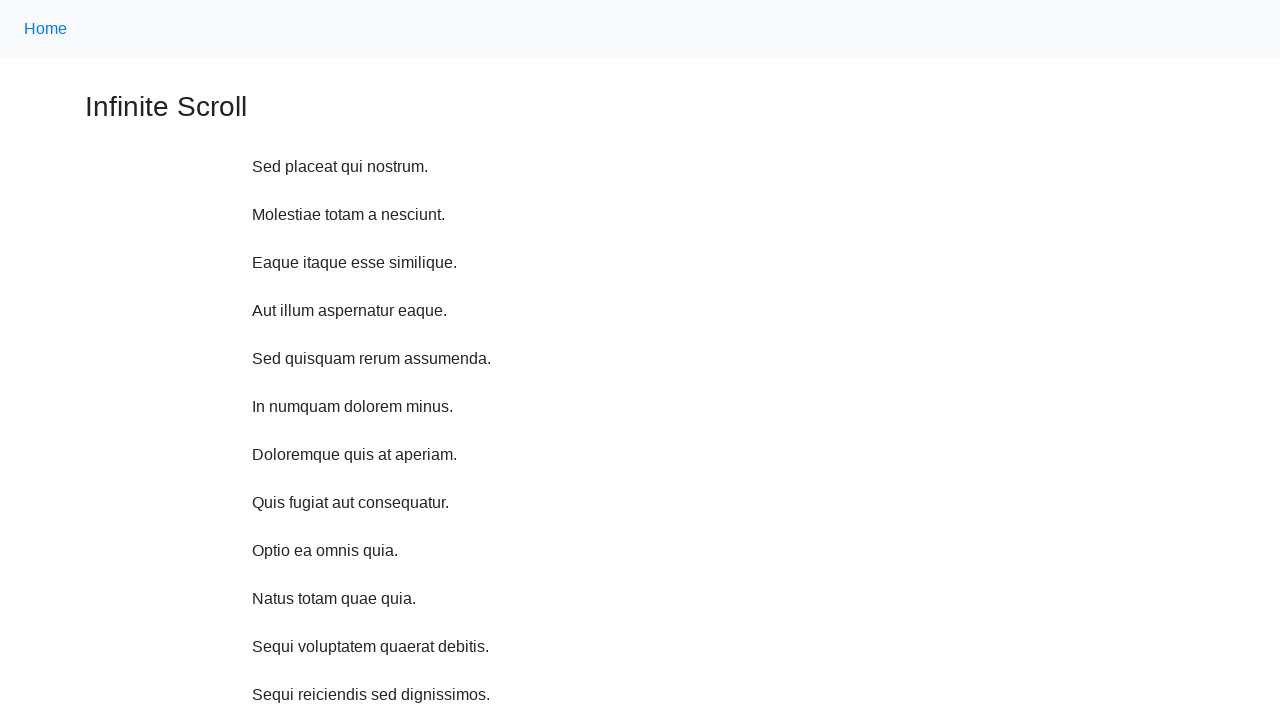

Scrolled up 750 pixels (iteration 8/10)
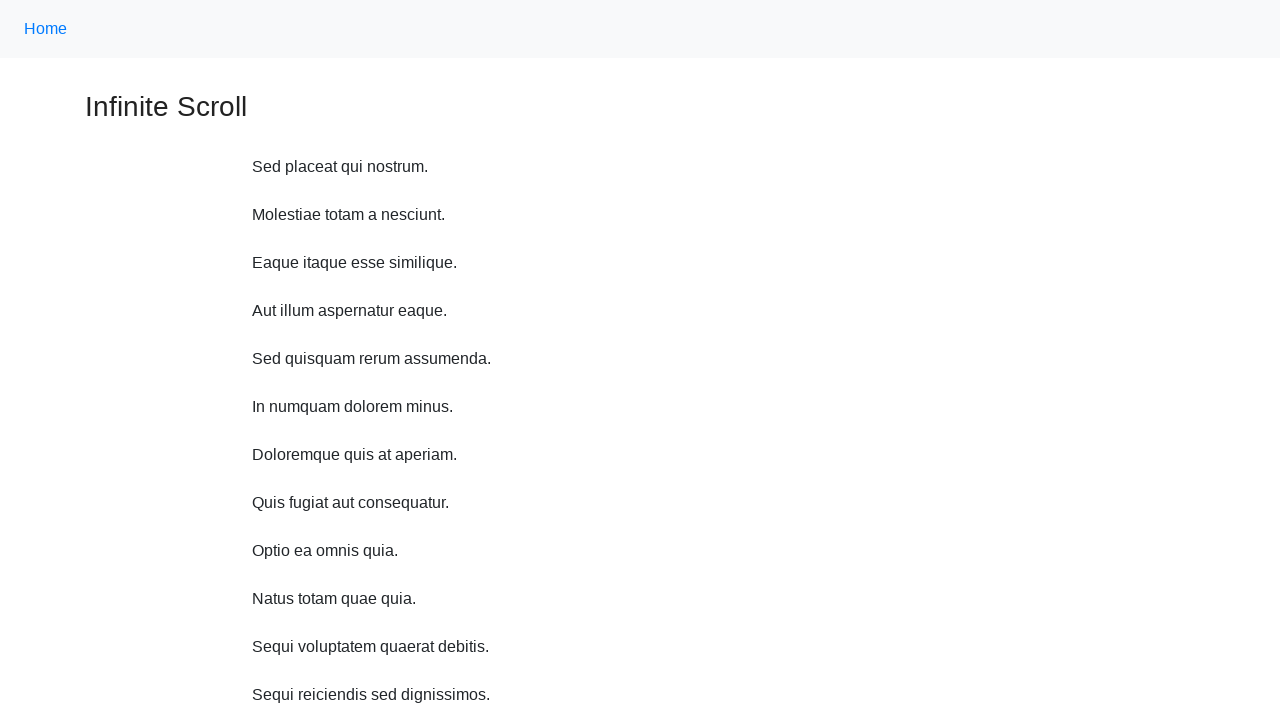

Scrolled up 750 pixels (iteration 9/10)
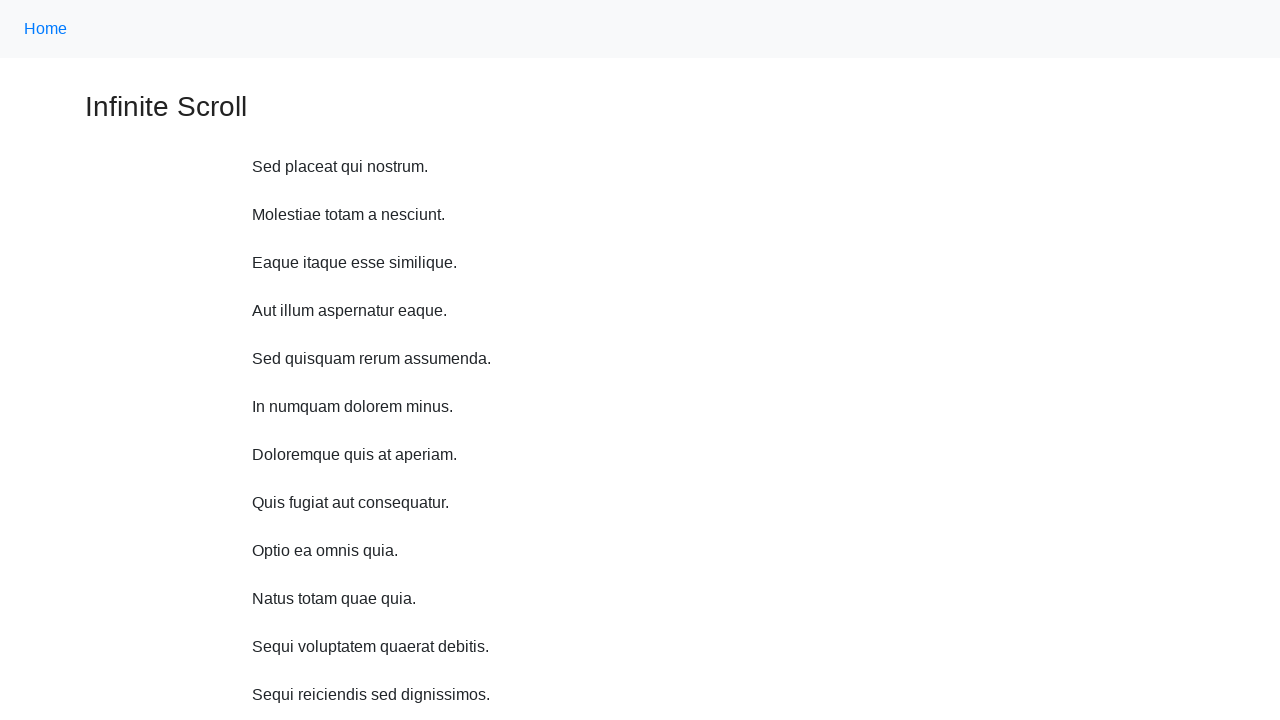

Scrolled up 750 pixels (iteration 10/10)
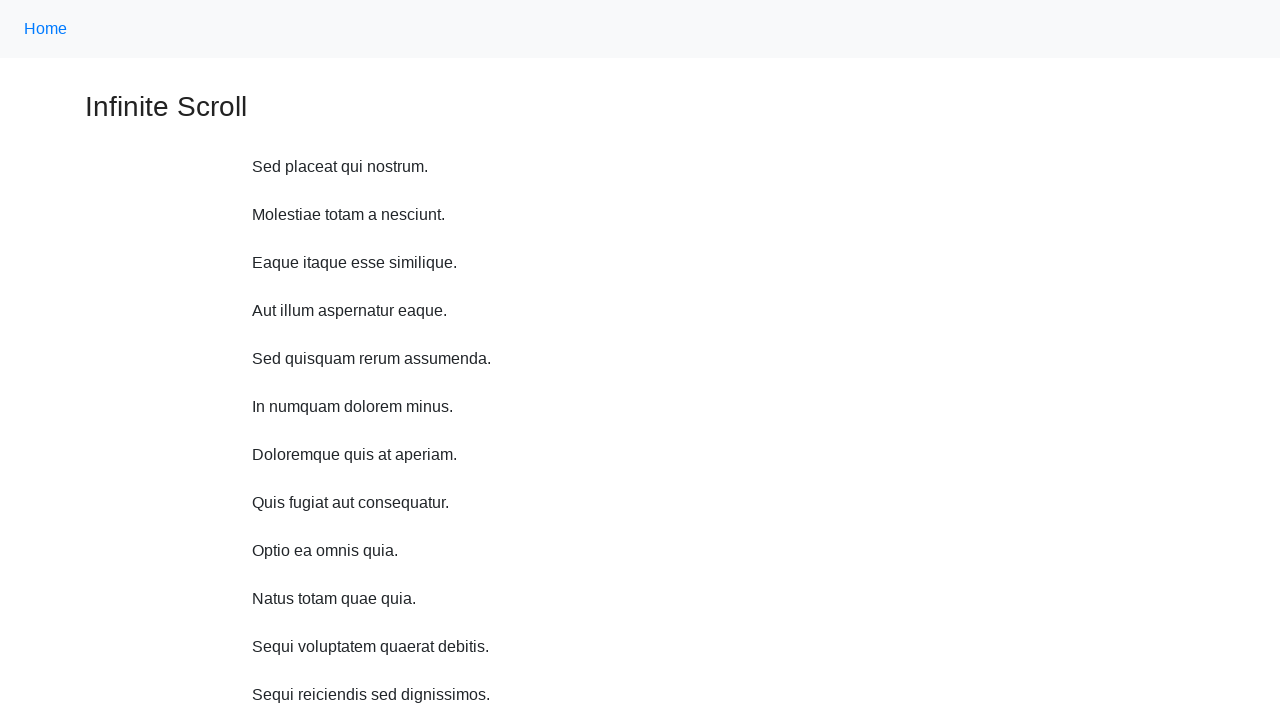

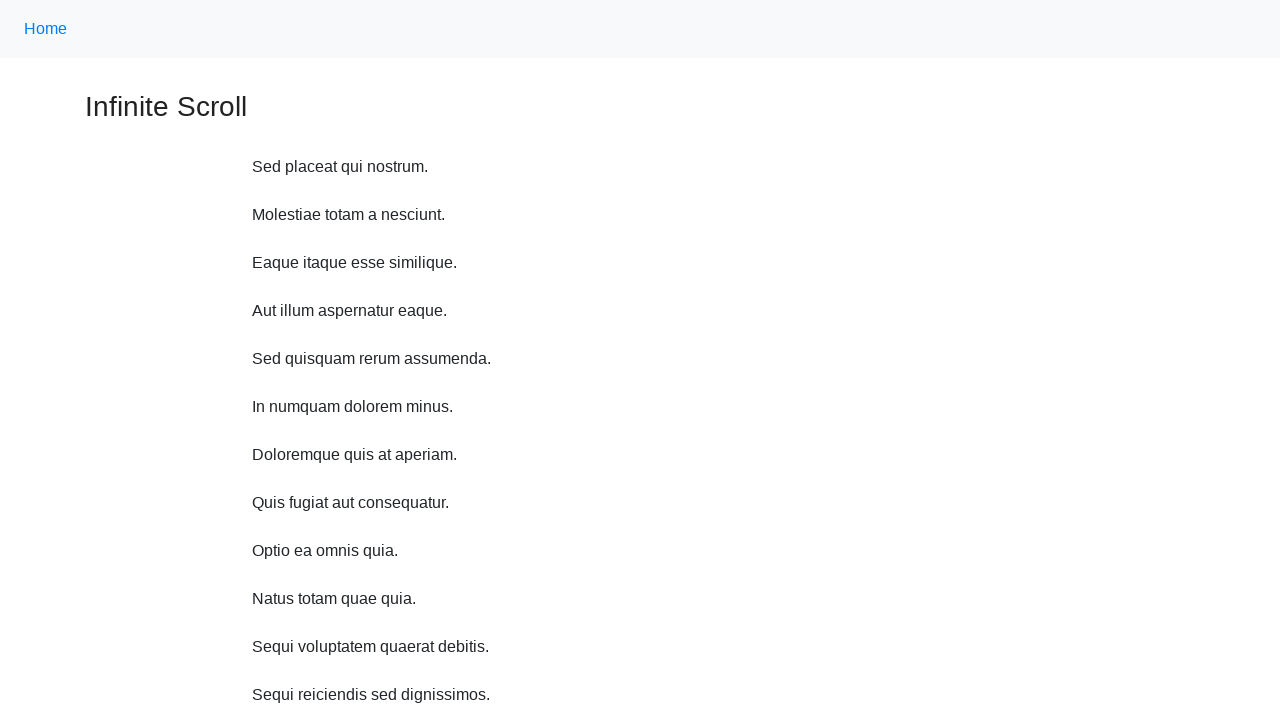